Navigates to Center Parcs UK website, maximizes the window, and retrieves the text from a button element to verify it is present and accessible.

Starting URL: https://www.centerparcs.co.uk/

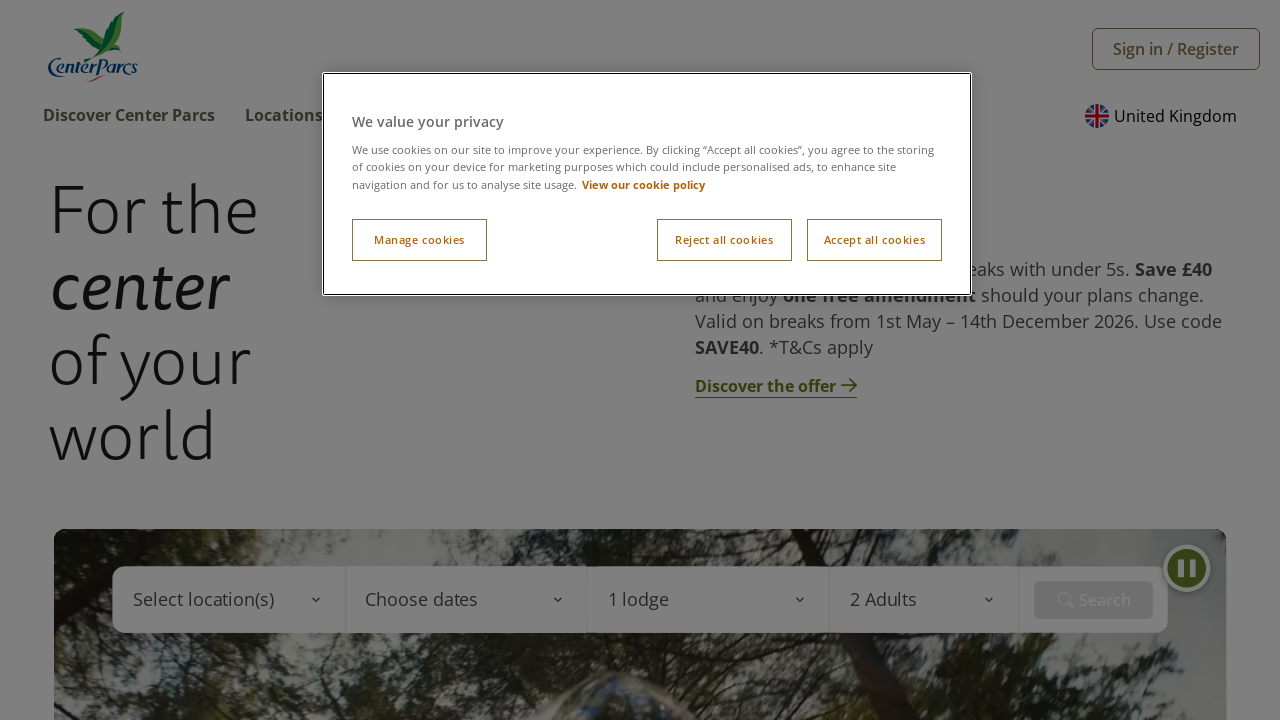

Set viewport to 1920x1080 to simulate window maximize
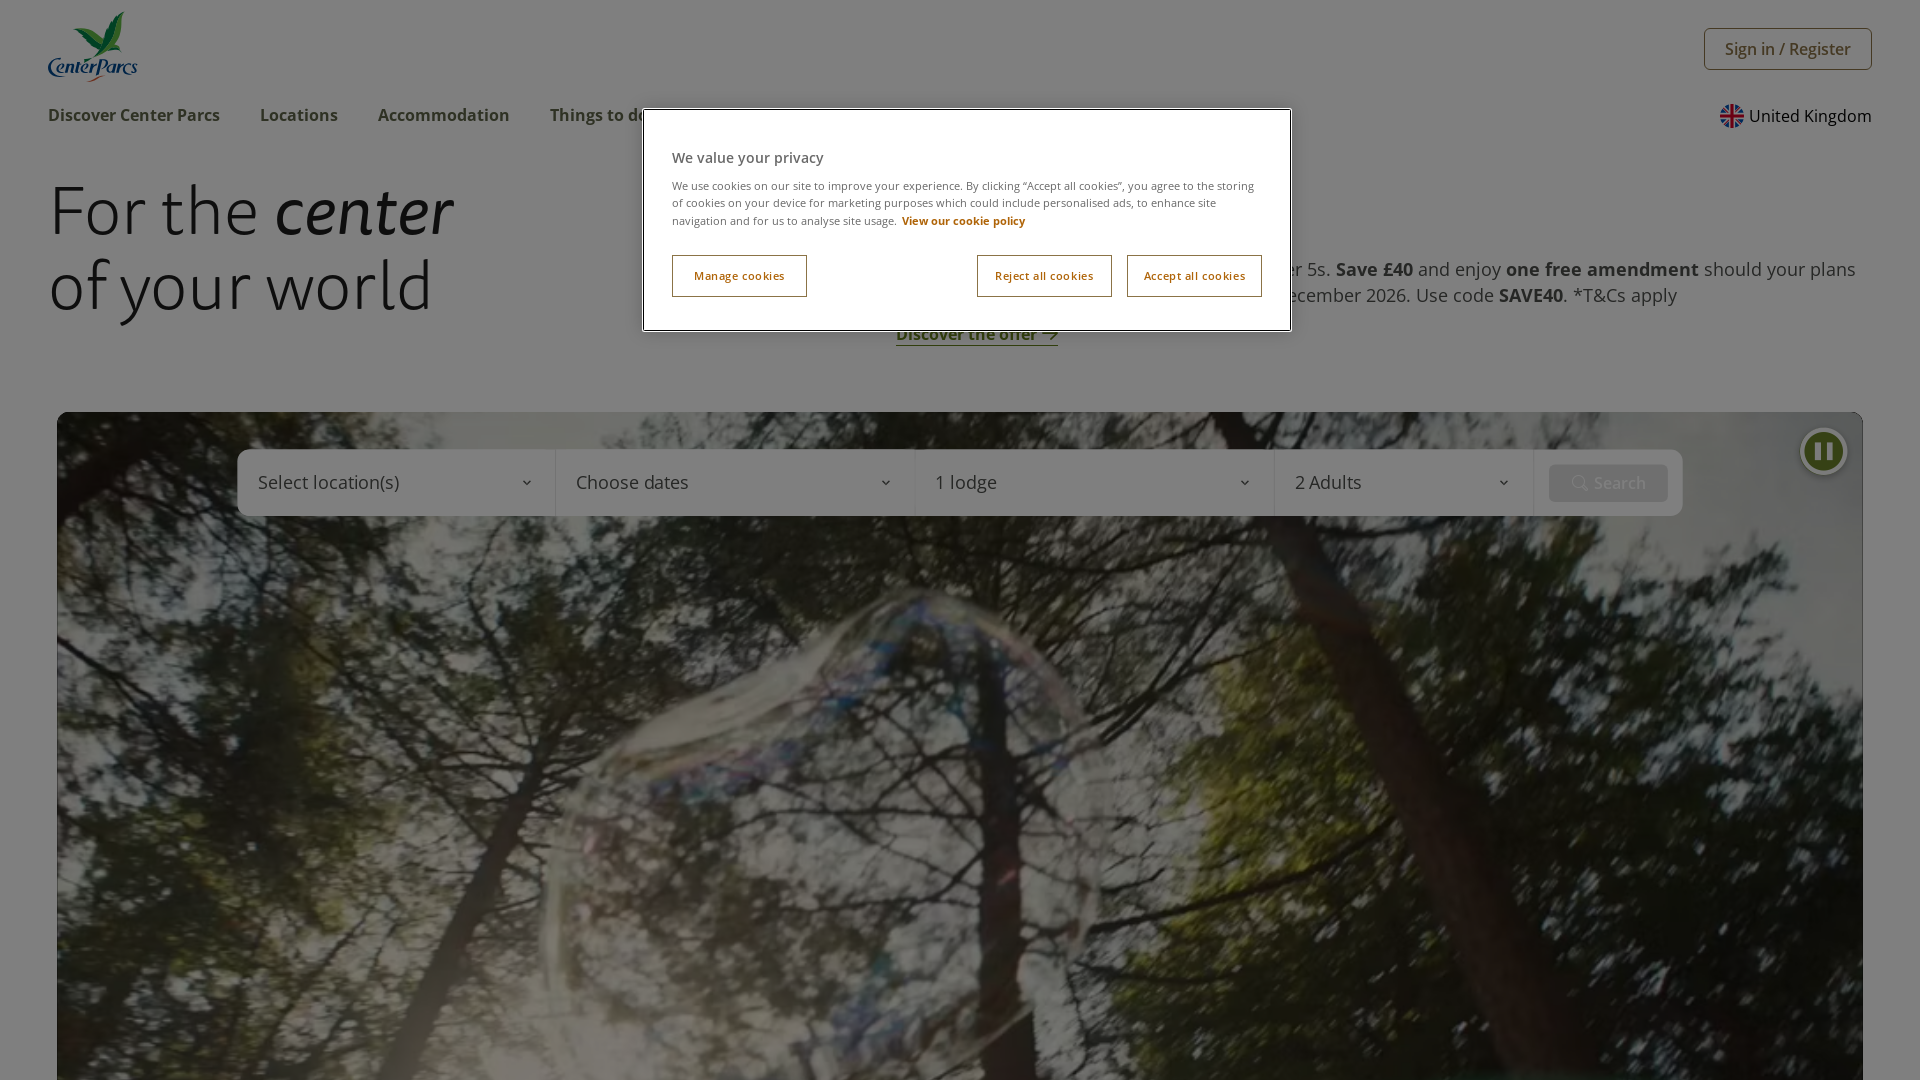

Located button element with selector 'a.btn'
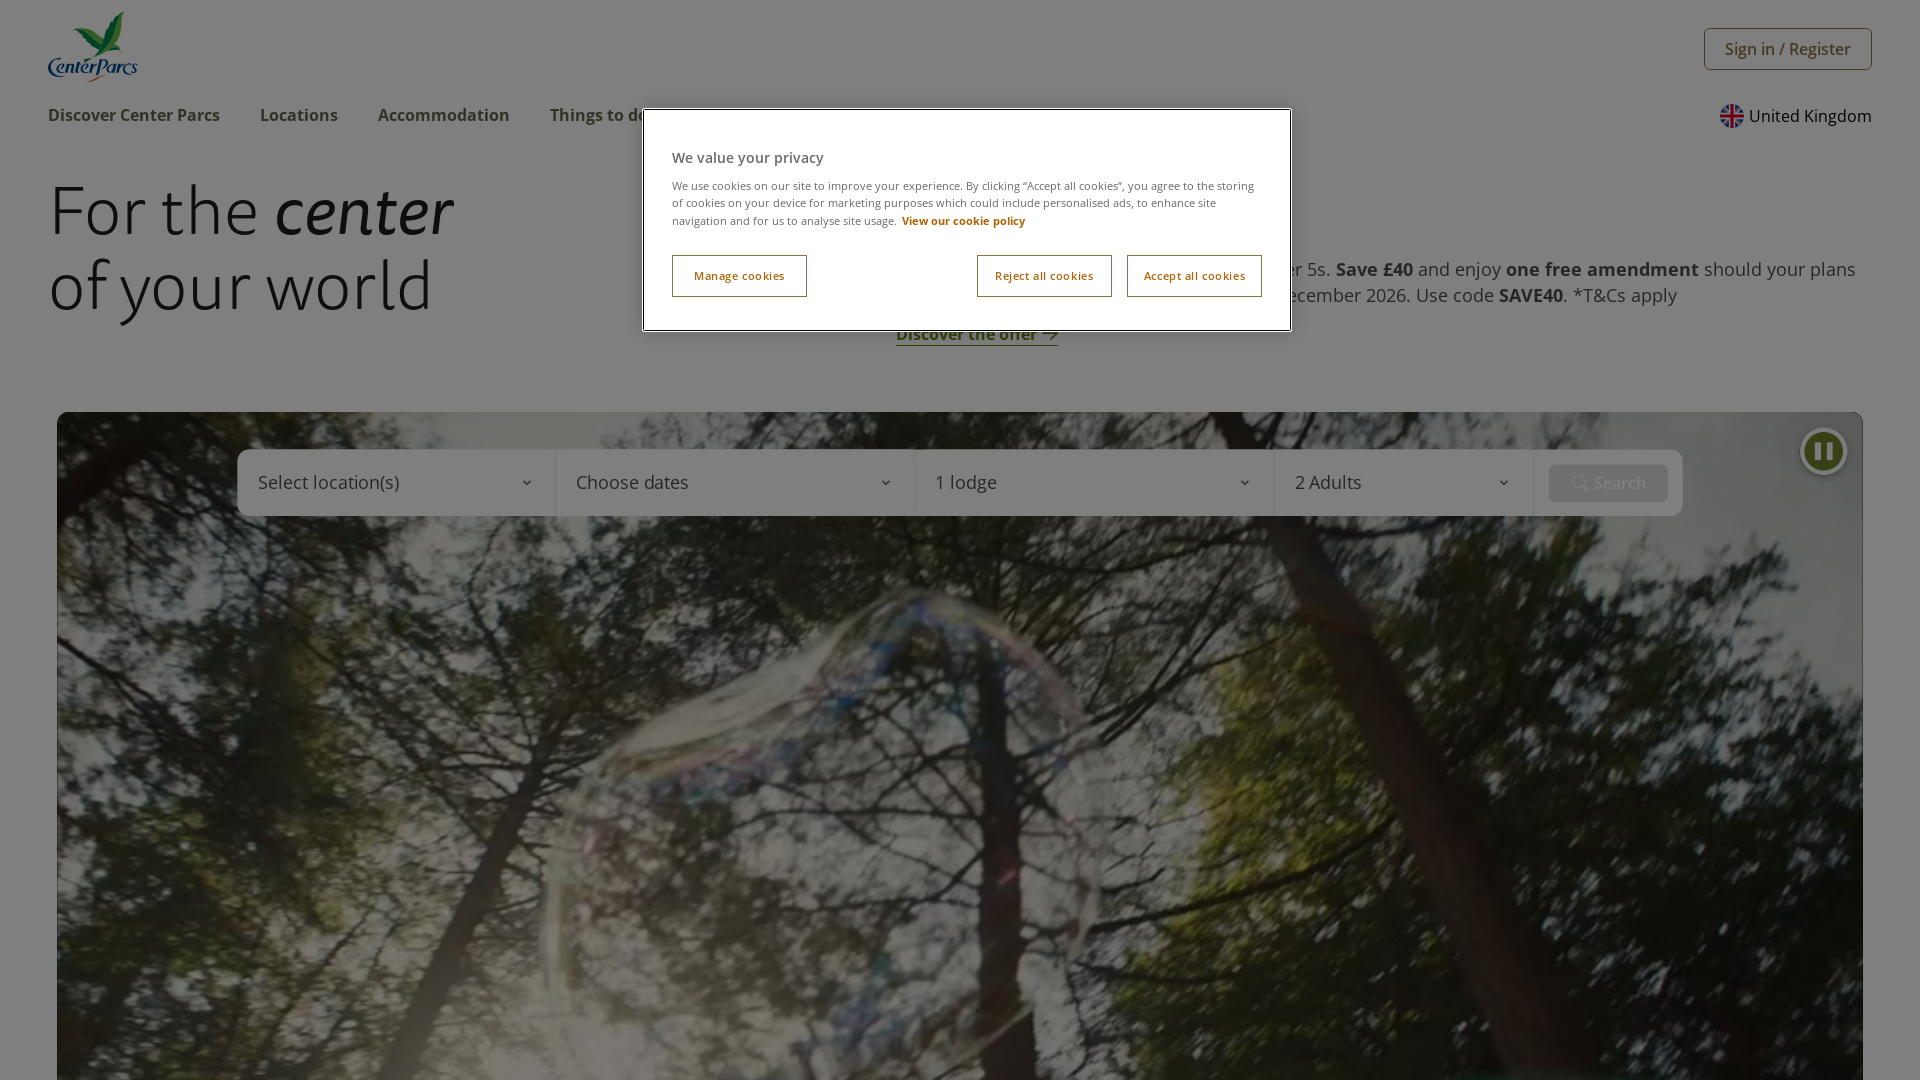

Button element became visible
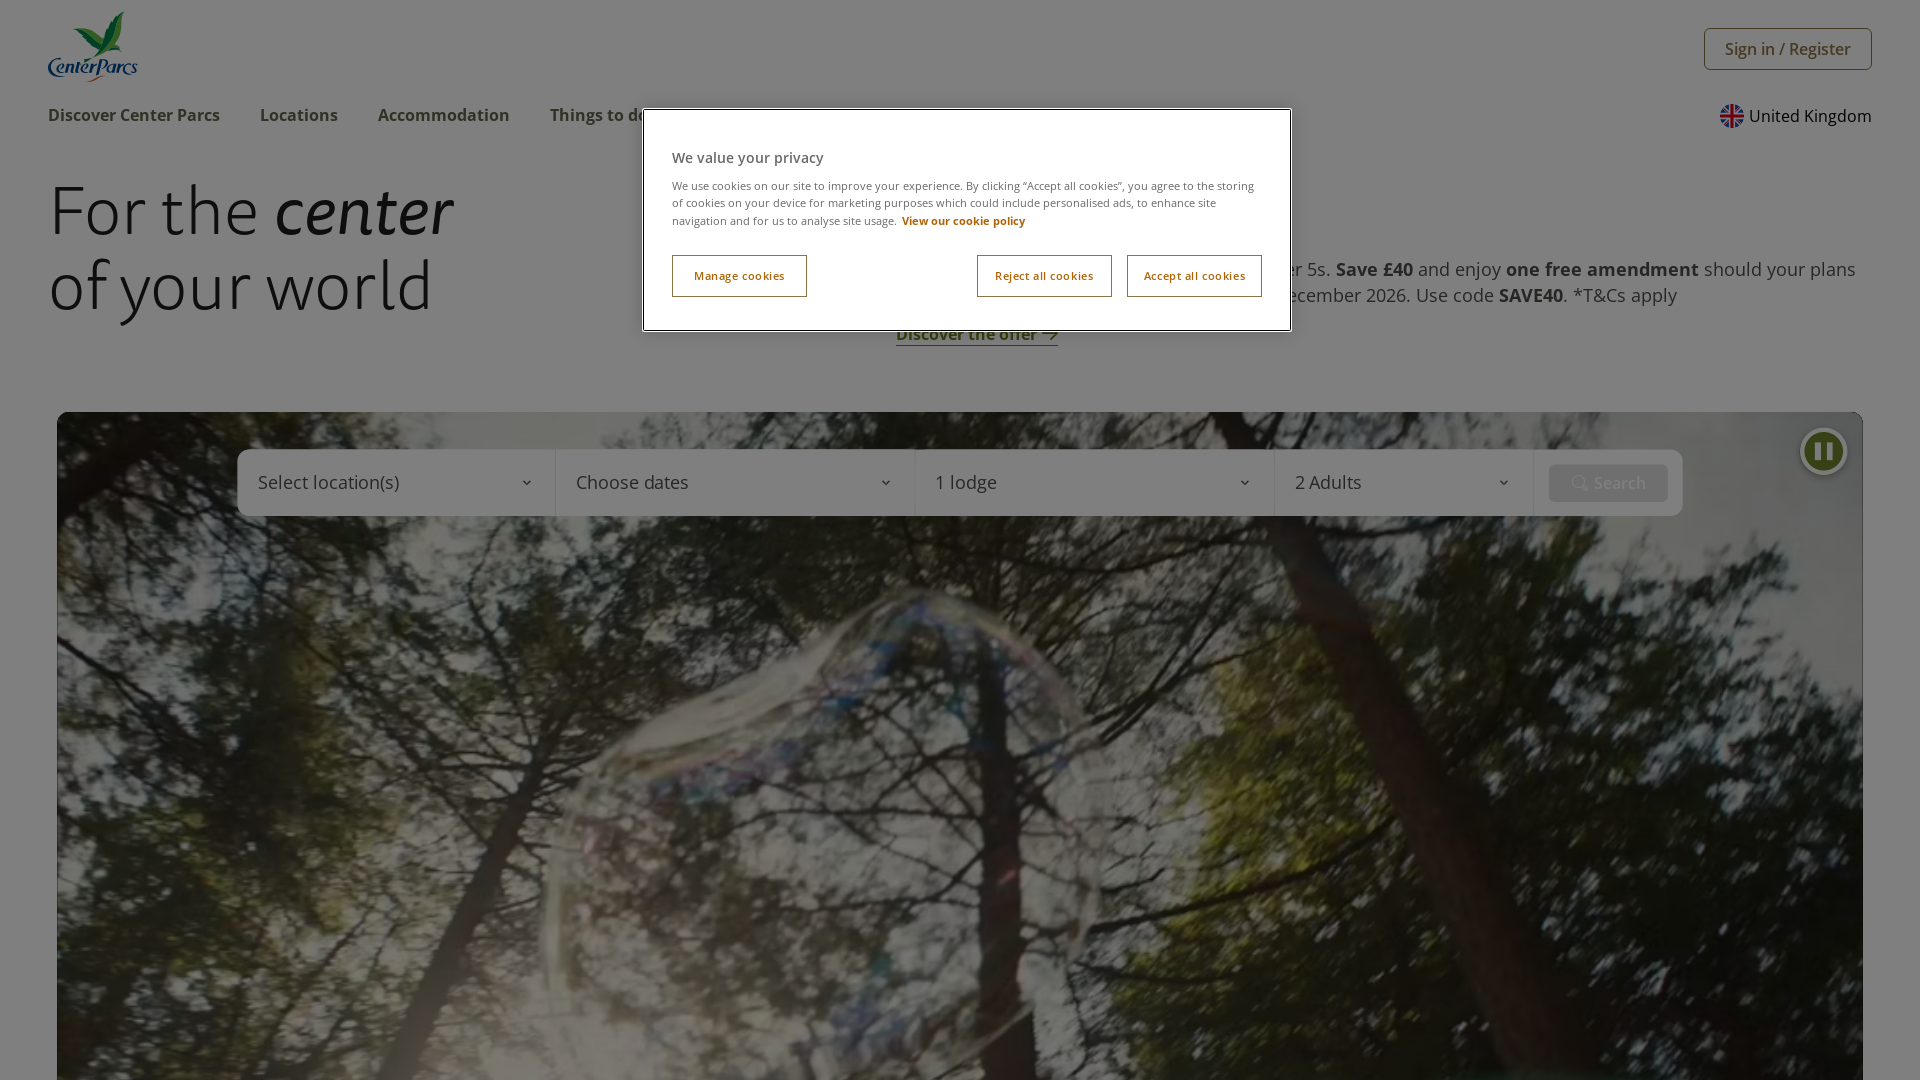

Retrieved button text content: '
                    Sign in / Register
                '
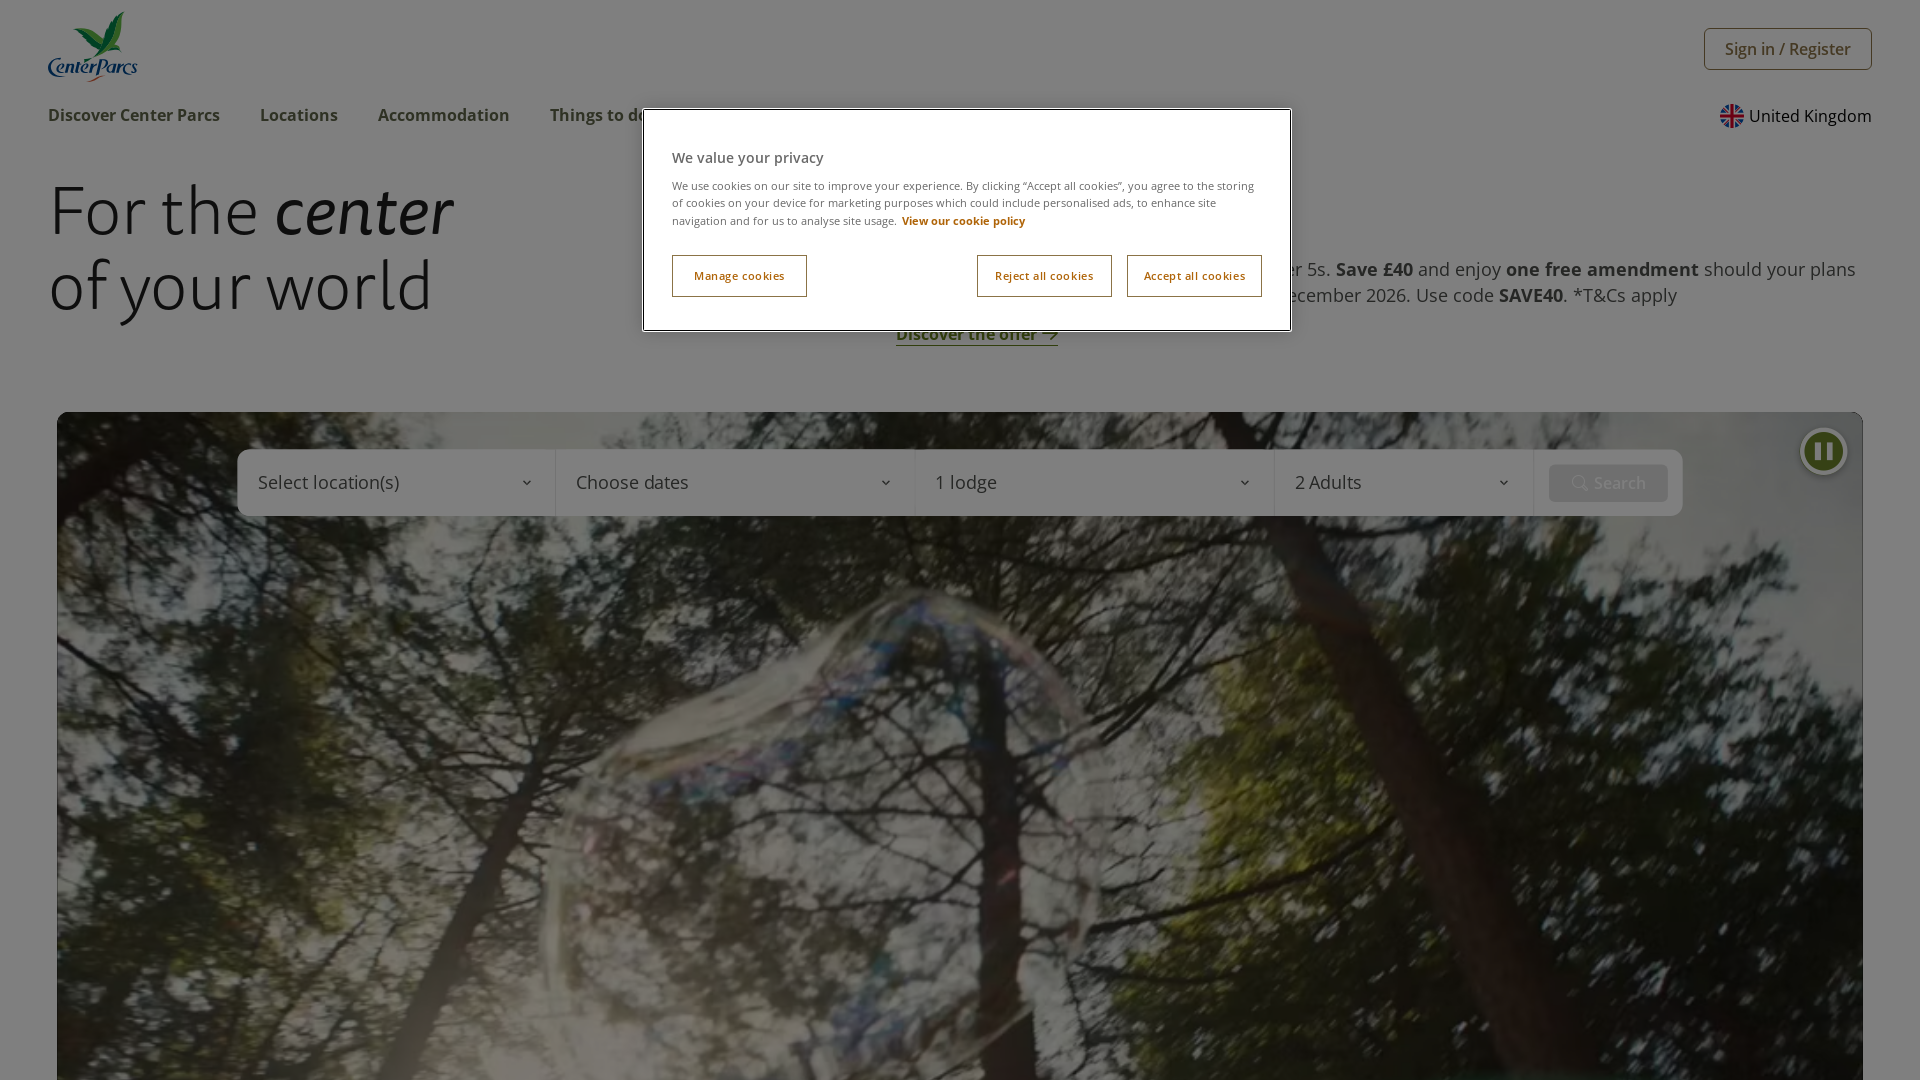

Printed button text to console for verification
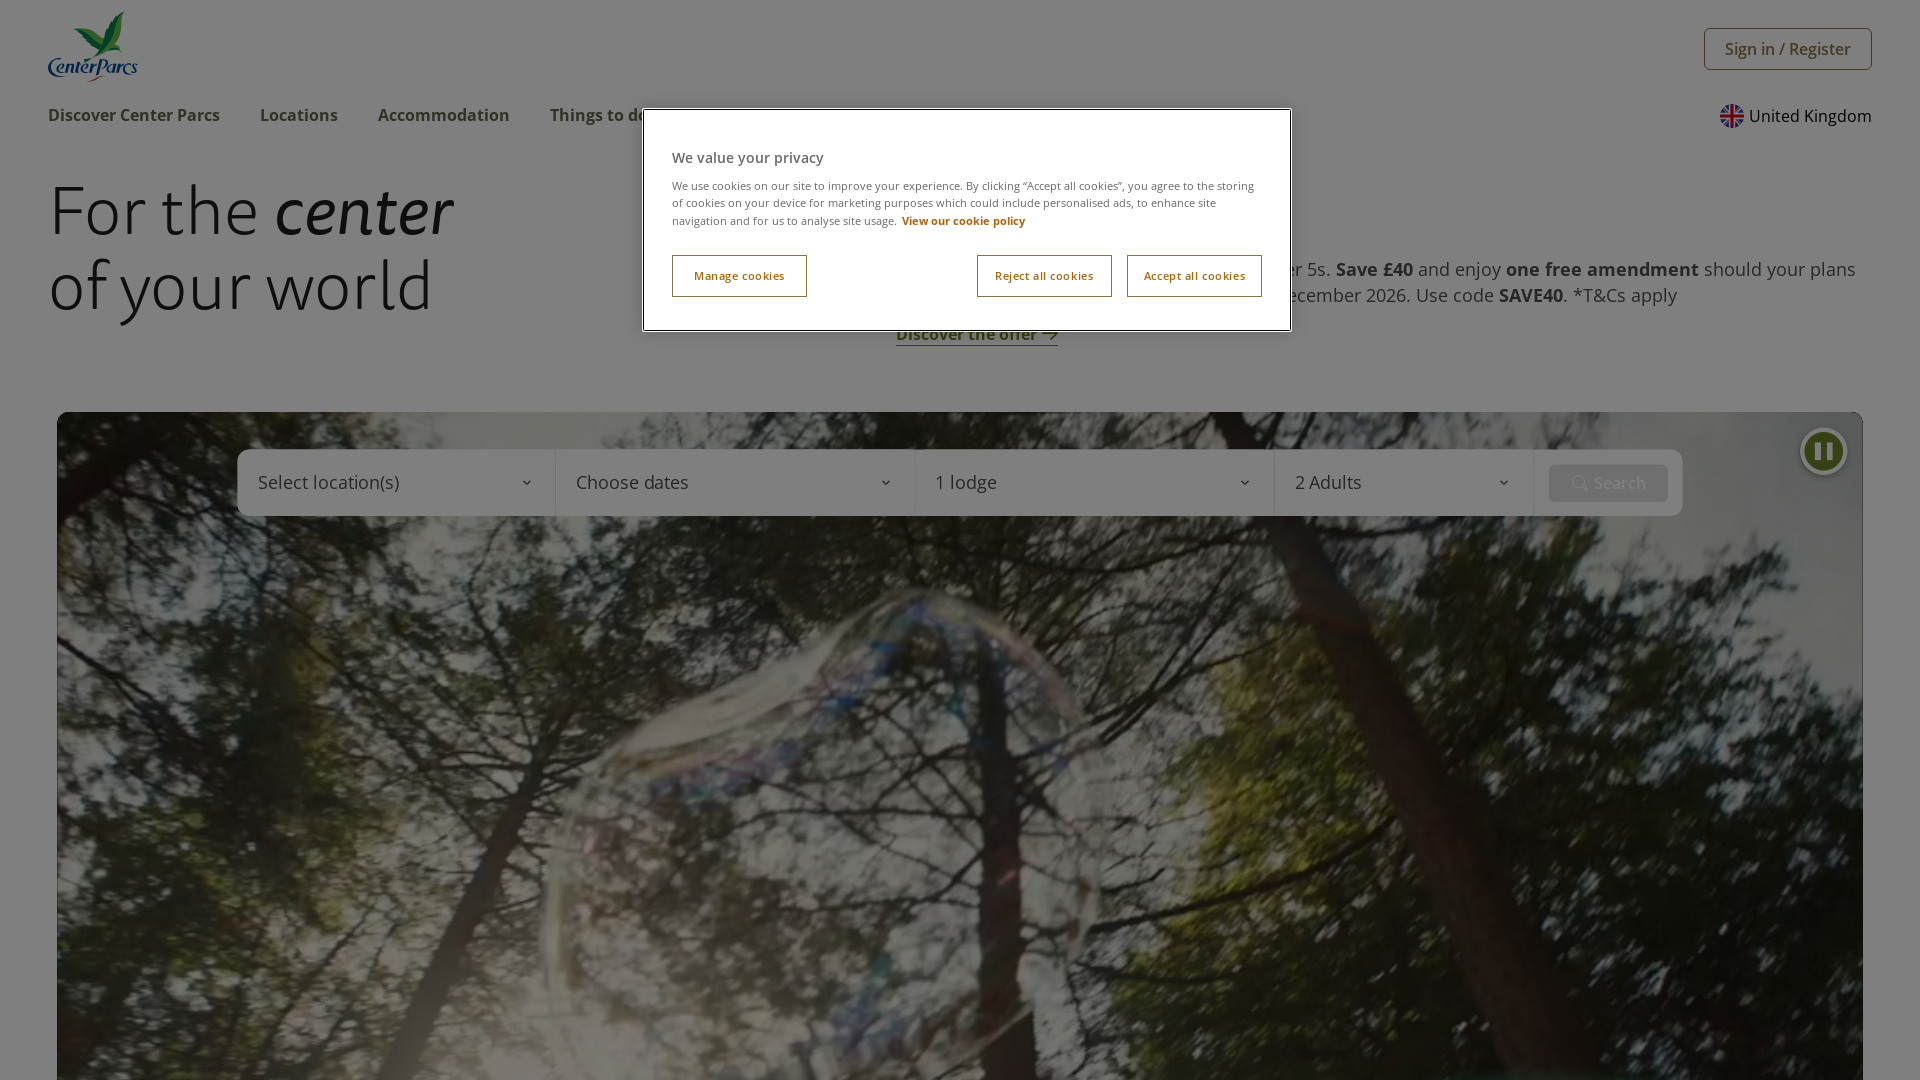

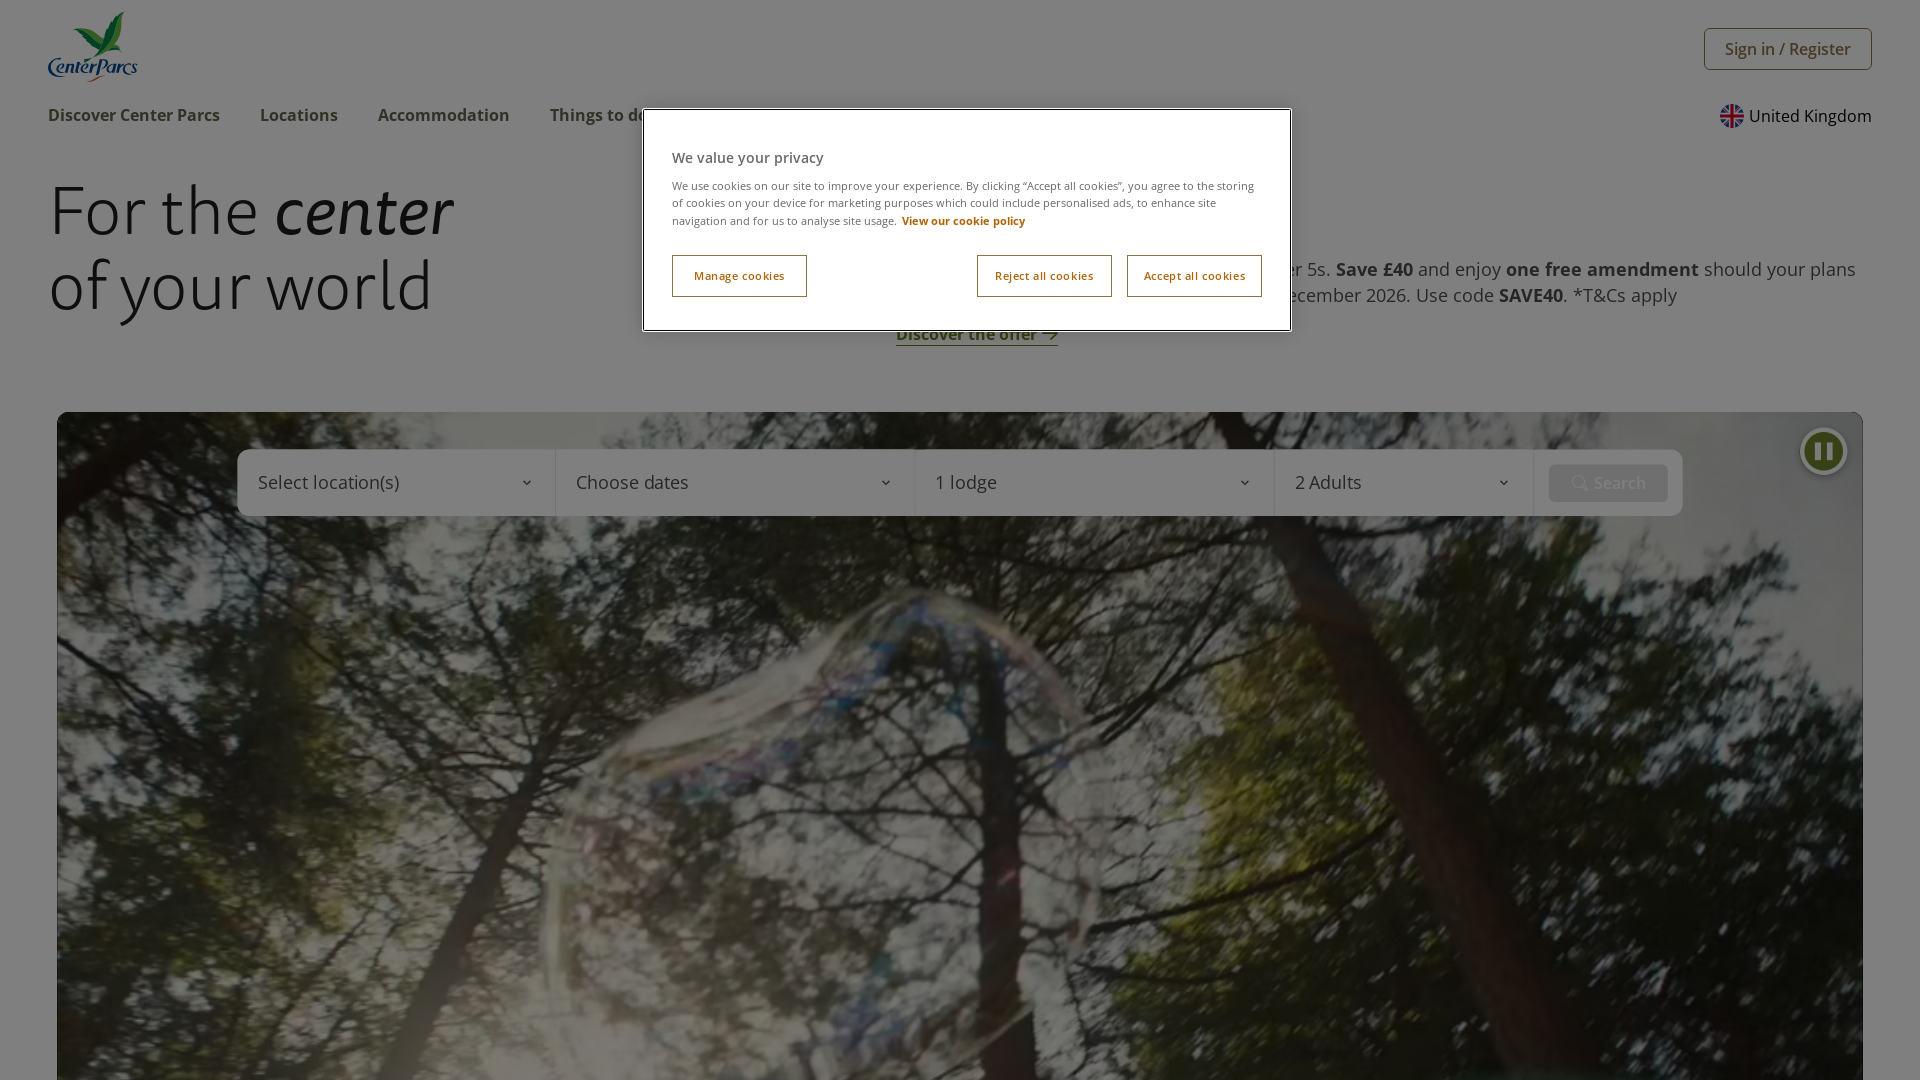